Tests window popup functionality by clicking a Twitter link, switching to the new window, and verifying the Twitter page loads

Starting URL: https://www.lambdatest.com/selenium-playground/window-popup-modal-demo

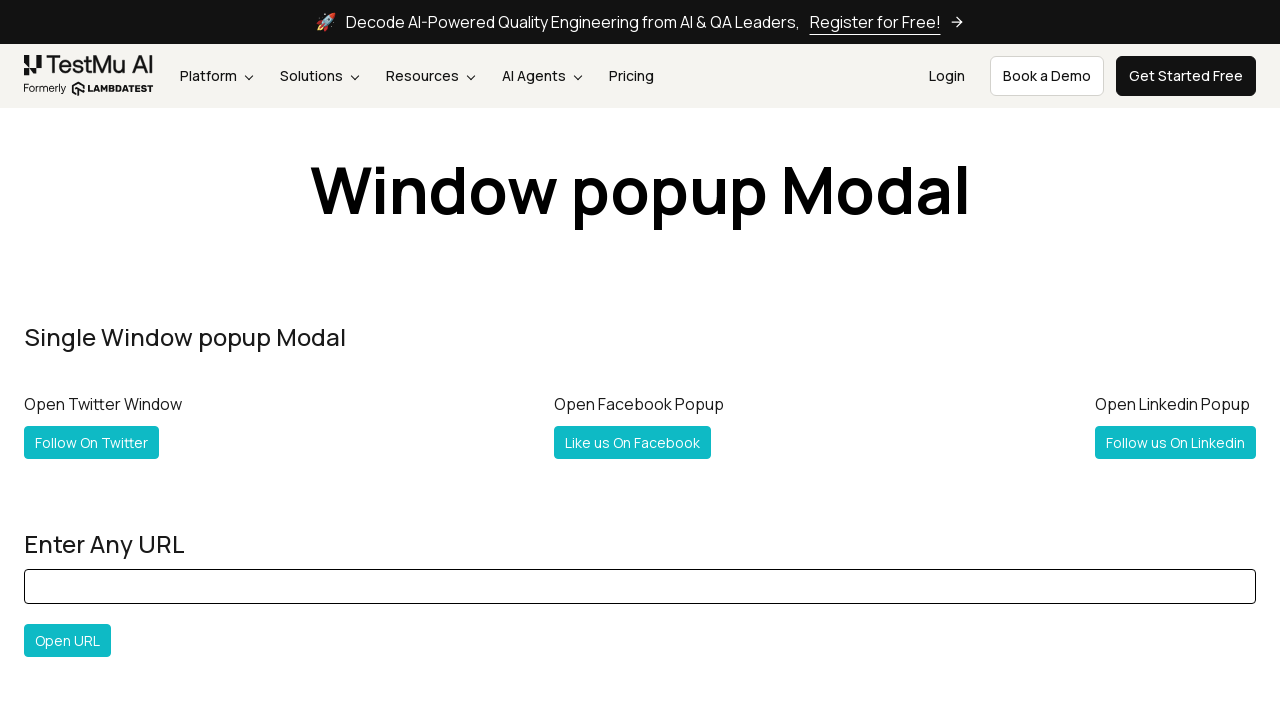

Clicked Twitter link to open new window at (92, 442) on a[title*=Twitter]
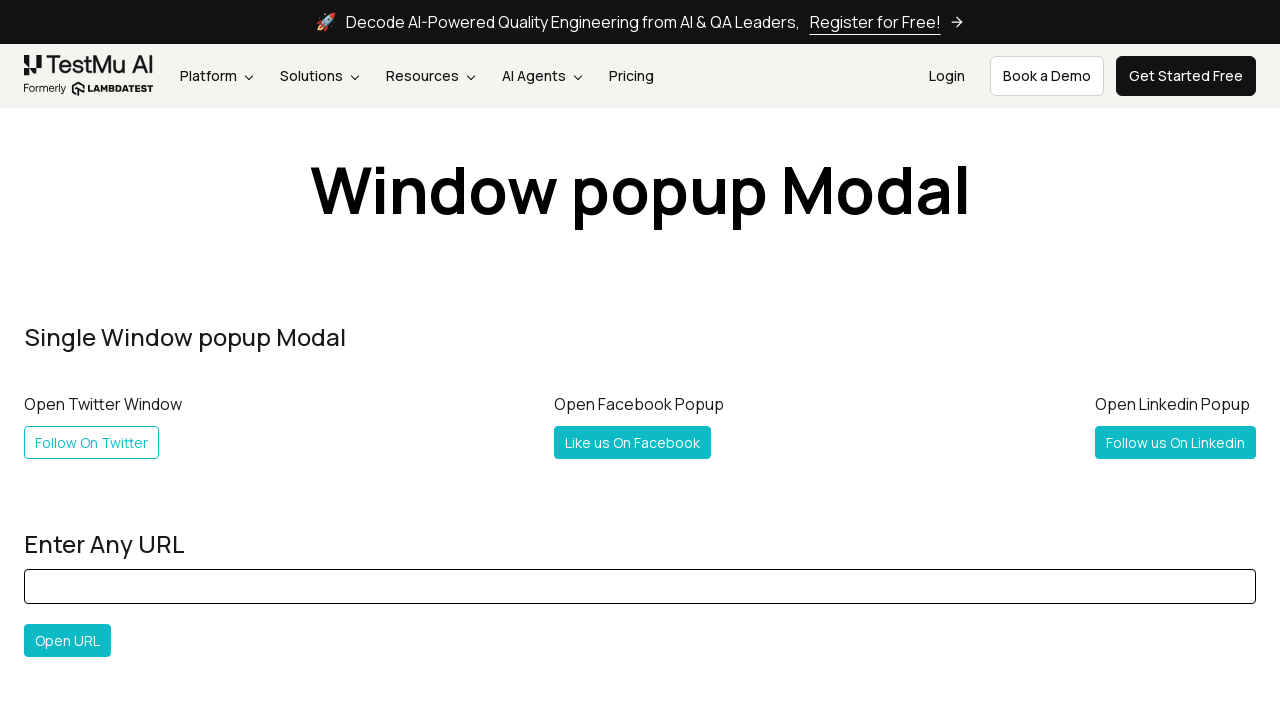

Waited 2 seconds for new window to open
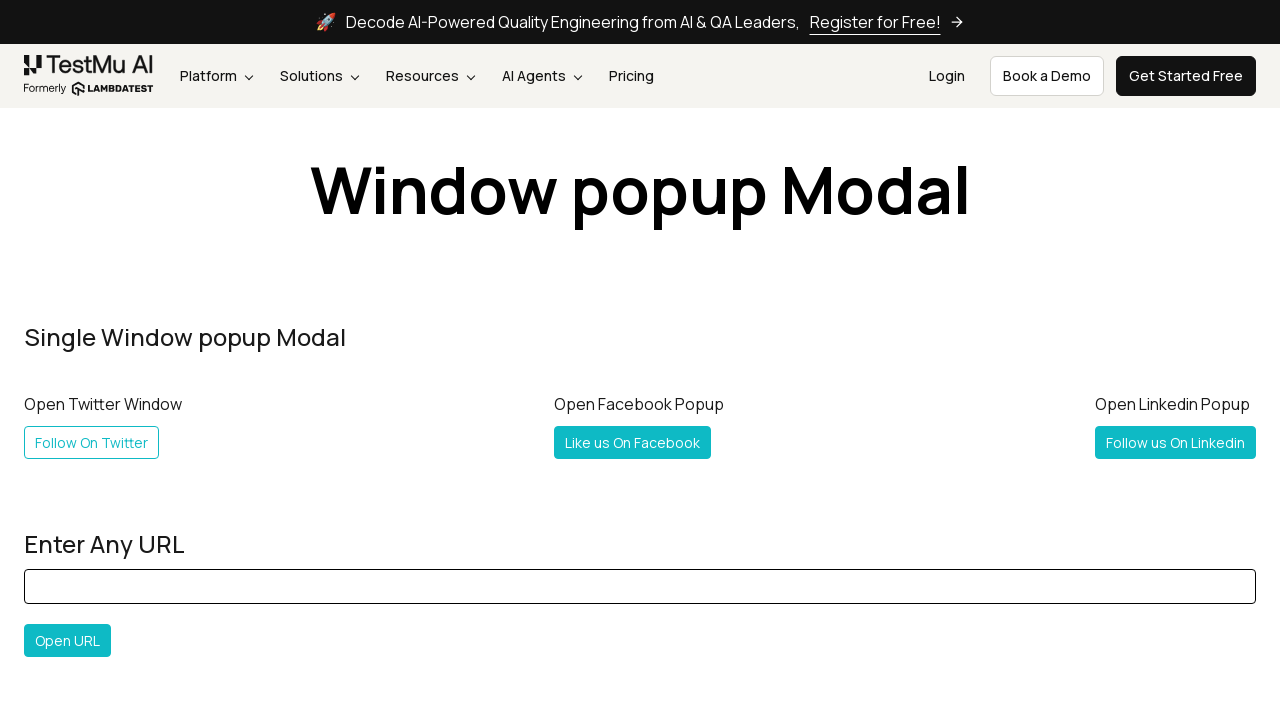

Retrieved all open pages from context
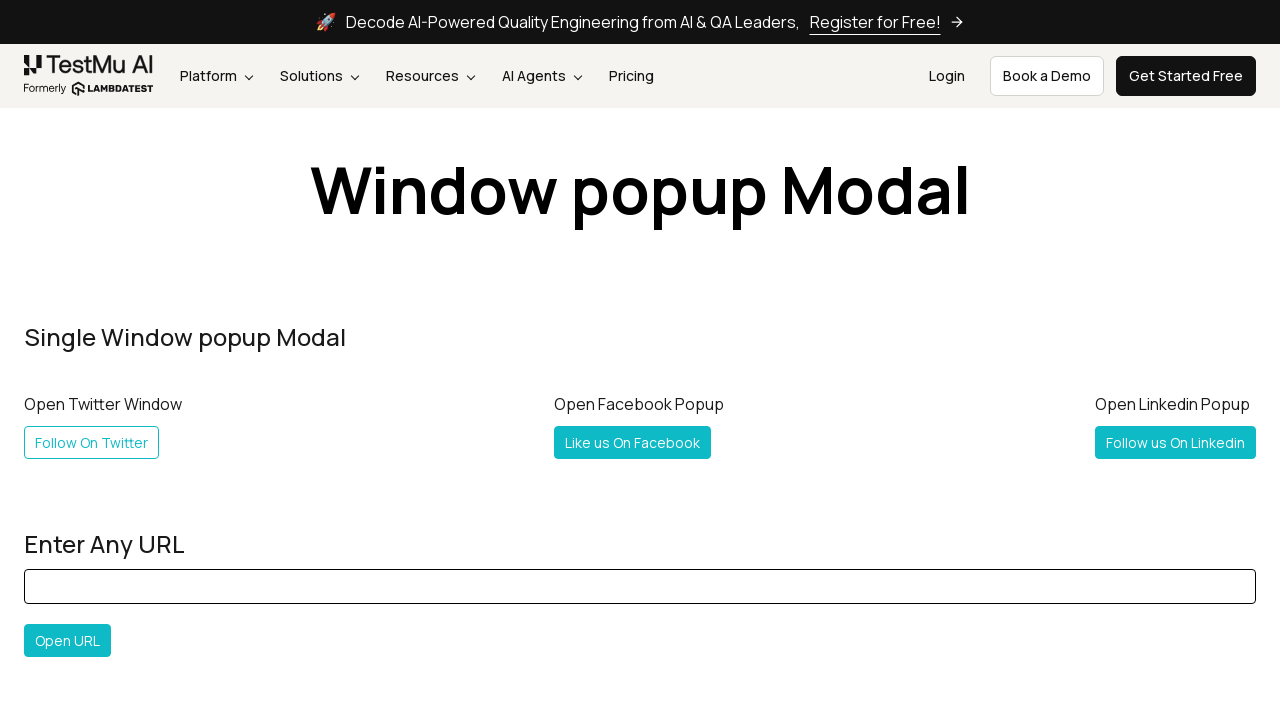

Found Twitter/X window from available pages
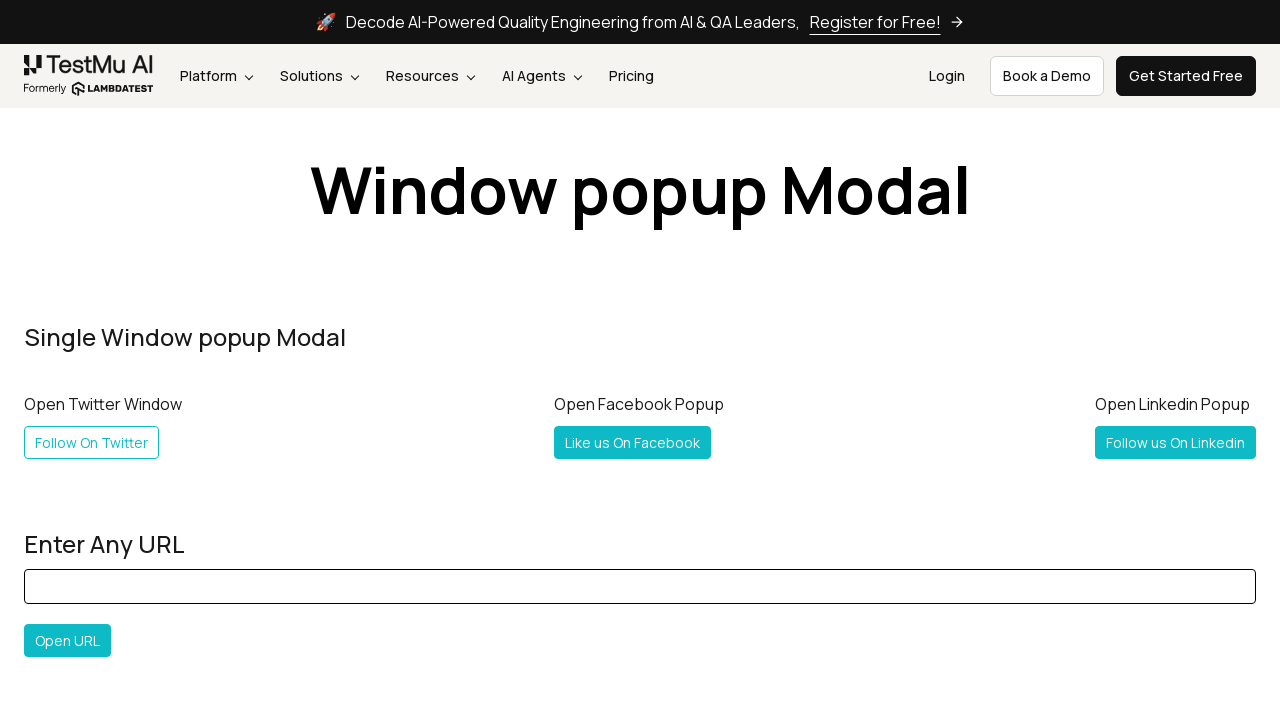

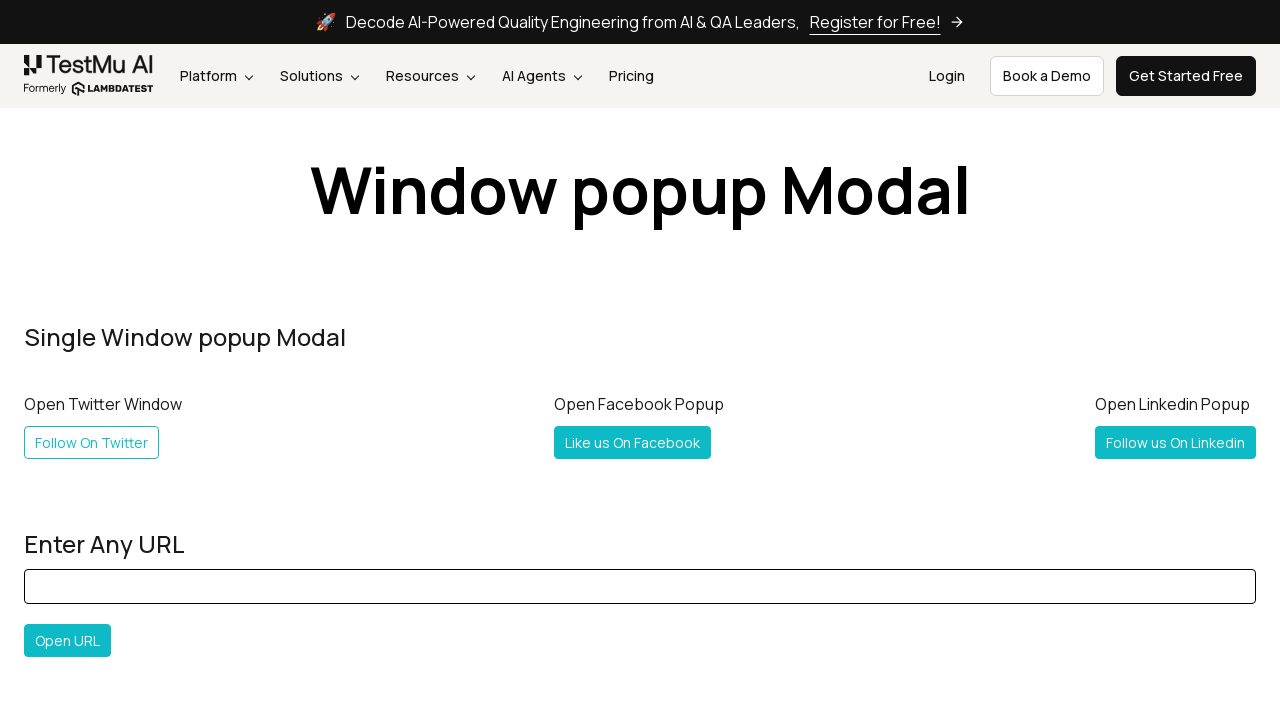